Tests table column sorting functionality by clicking on the first column header and verifying that the displayed items are sorted alphabetically

Starting URL: https://rahulshettyacademy.com/seleniumPractise/#/offers

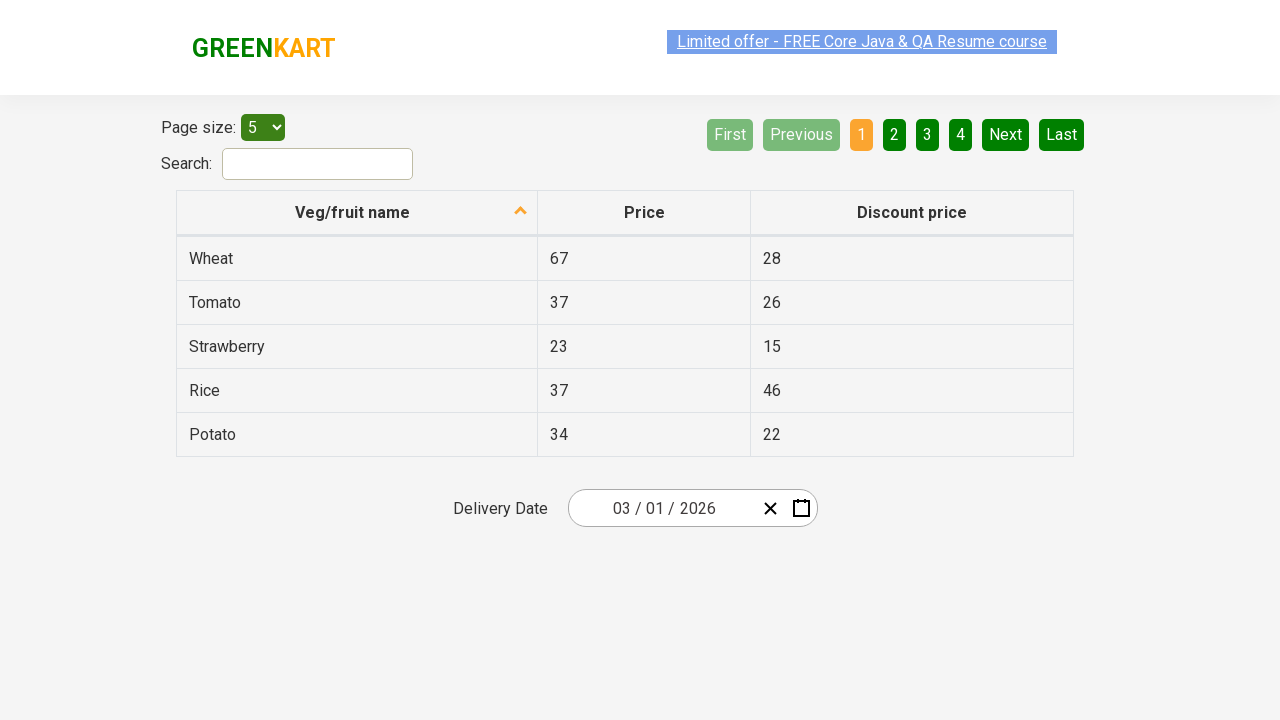

Clicked on the first column header to sort the table at (357, 213) on xpath=//tr/th[1]
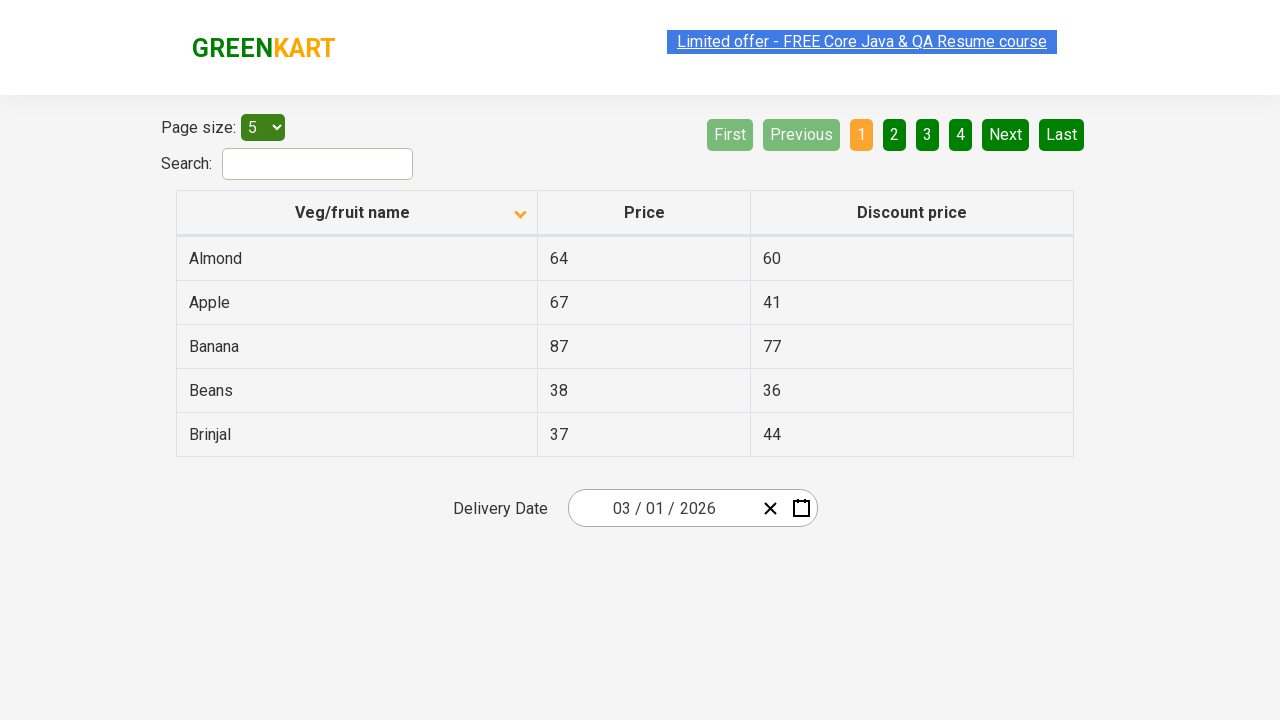

Waited for table data in first column to be present
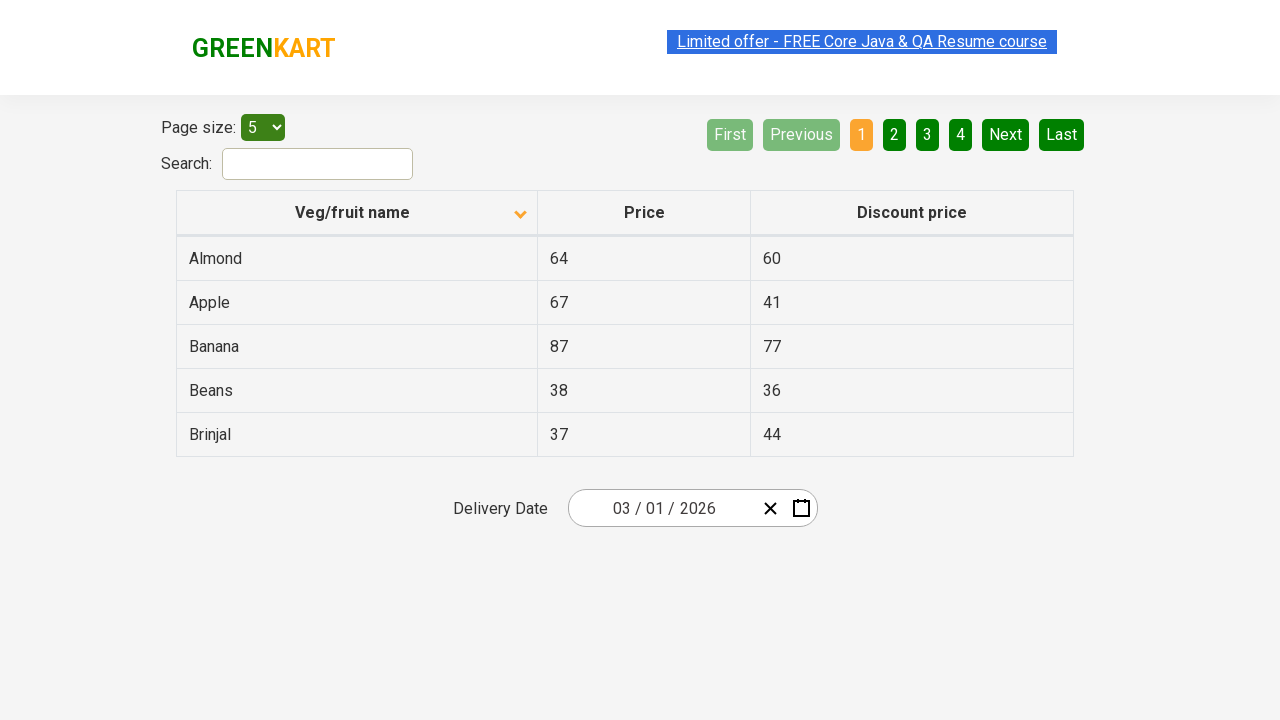

Retrieved all elements from the first column
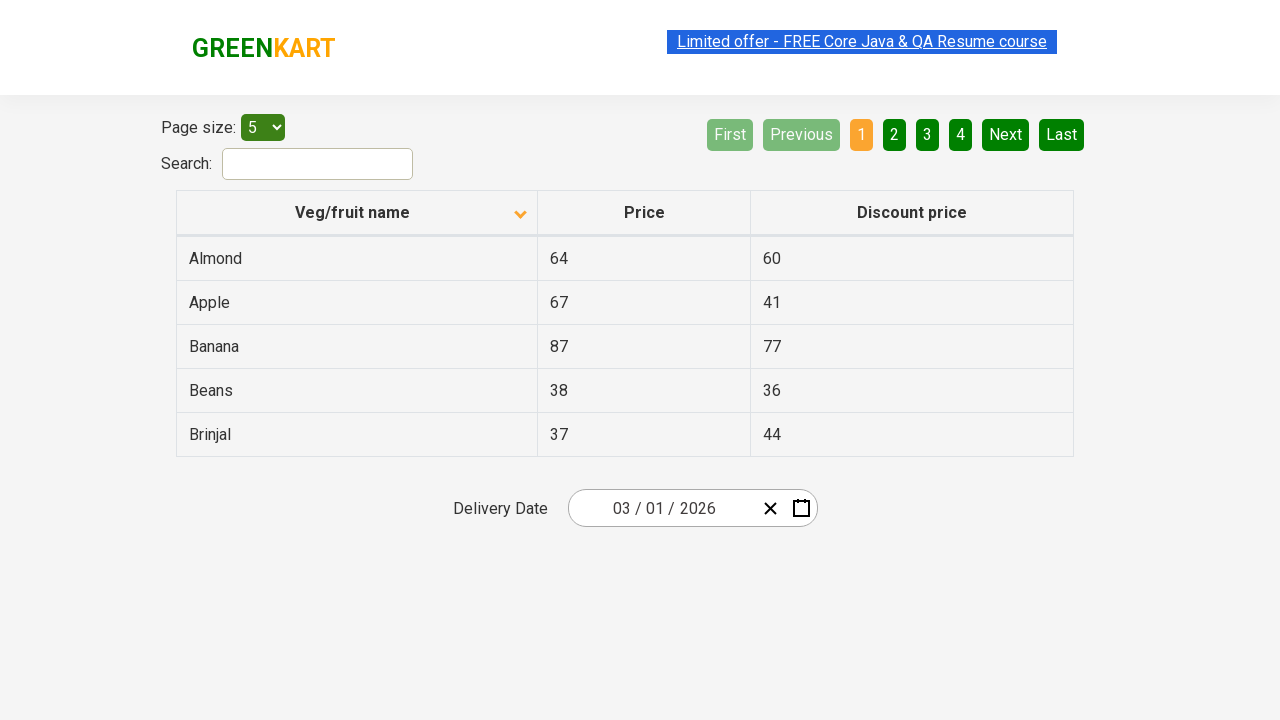

Extracted text from all column elements: ['Almond', 'Apple', 'Banana', 'Beans', 'Brinjal']
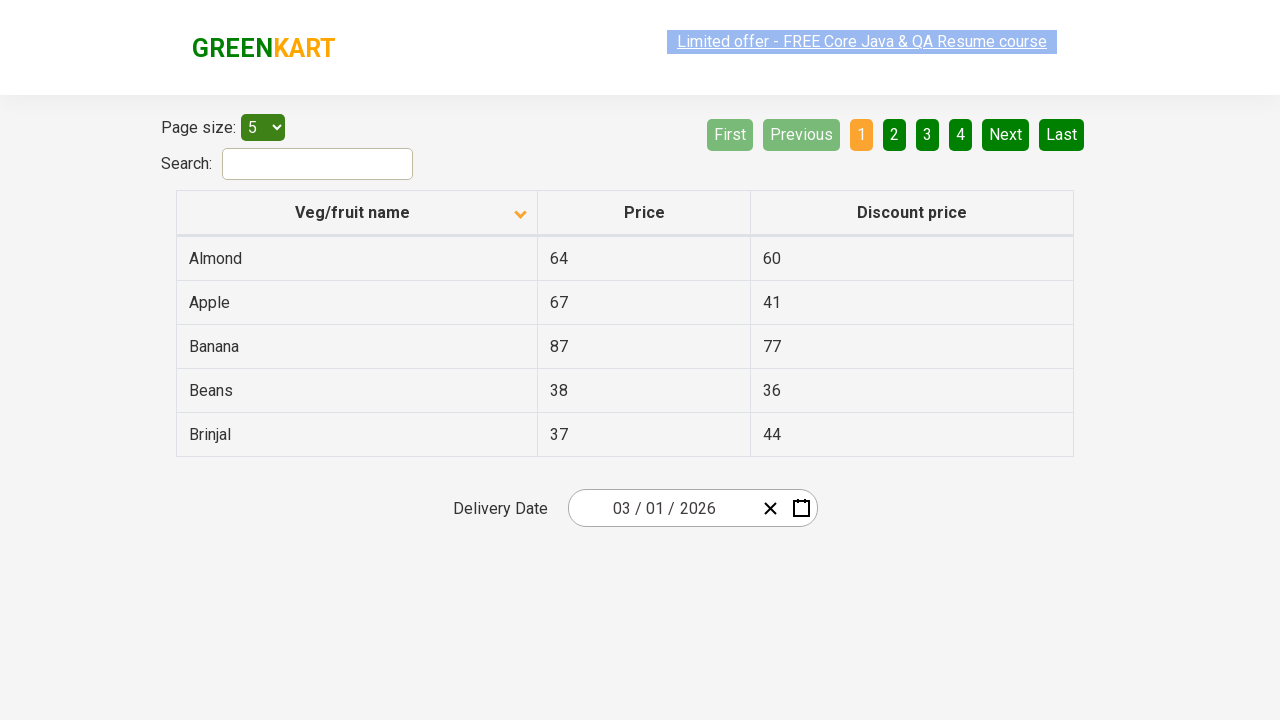

Created sorted version of the list: ['Almond', 'Apple', 'Banana', 'Beans', 'Brinjal']
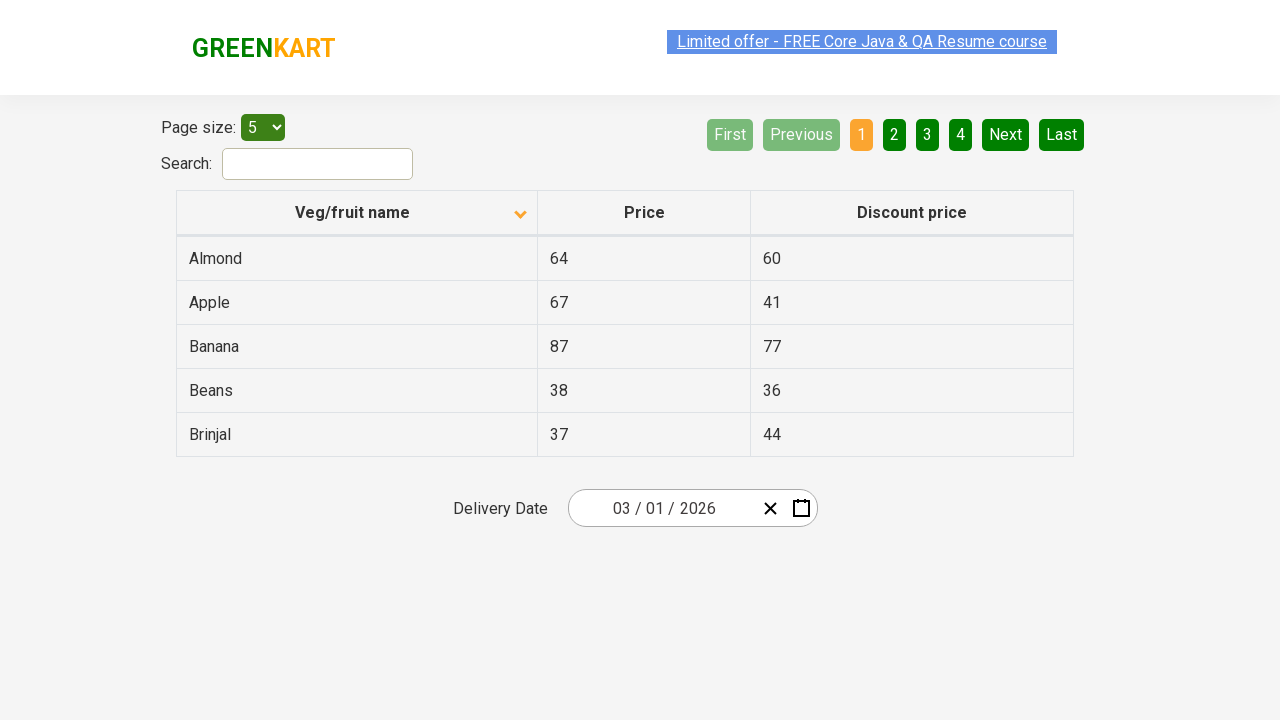

Verified that table items are sorted alphabetically
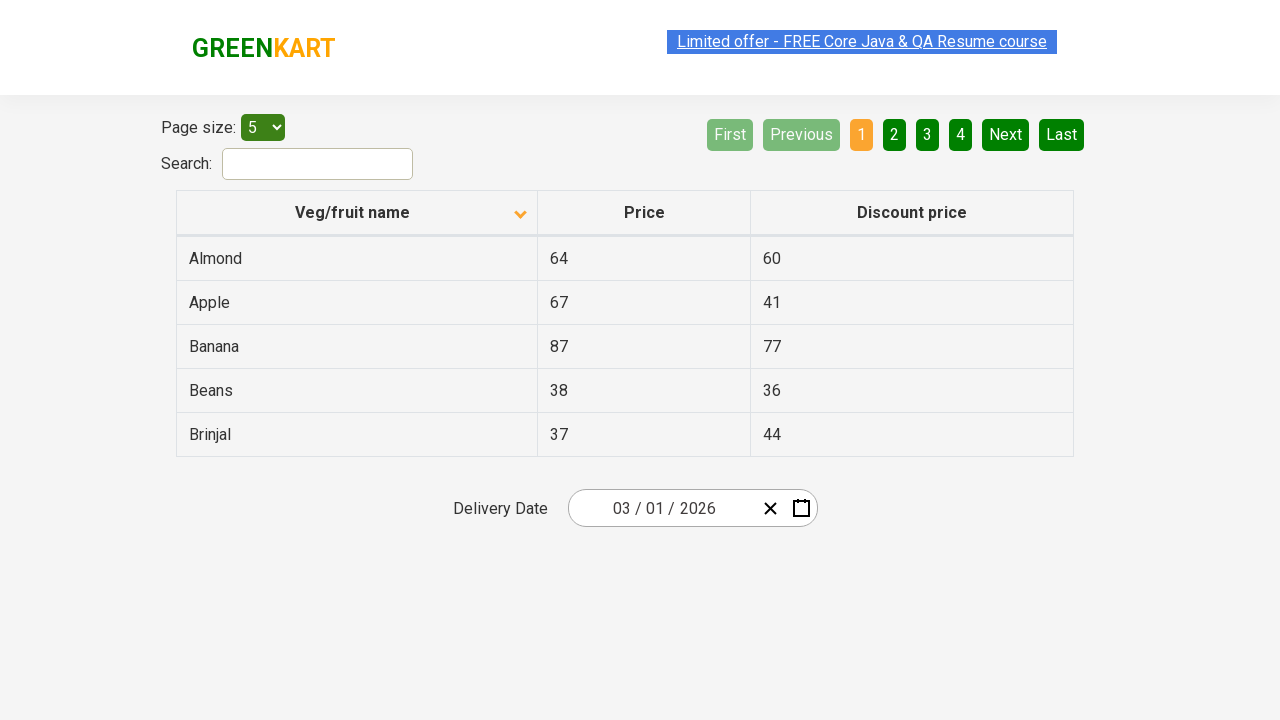

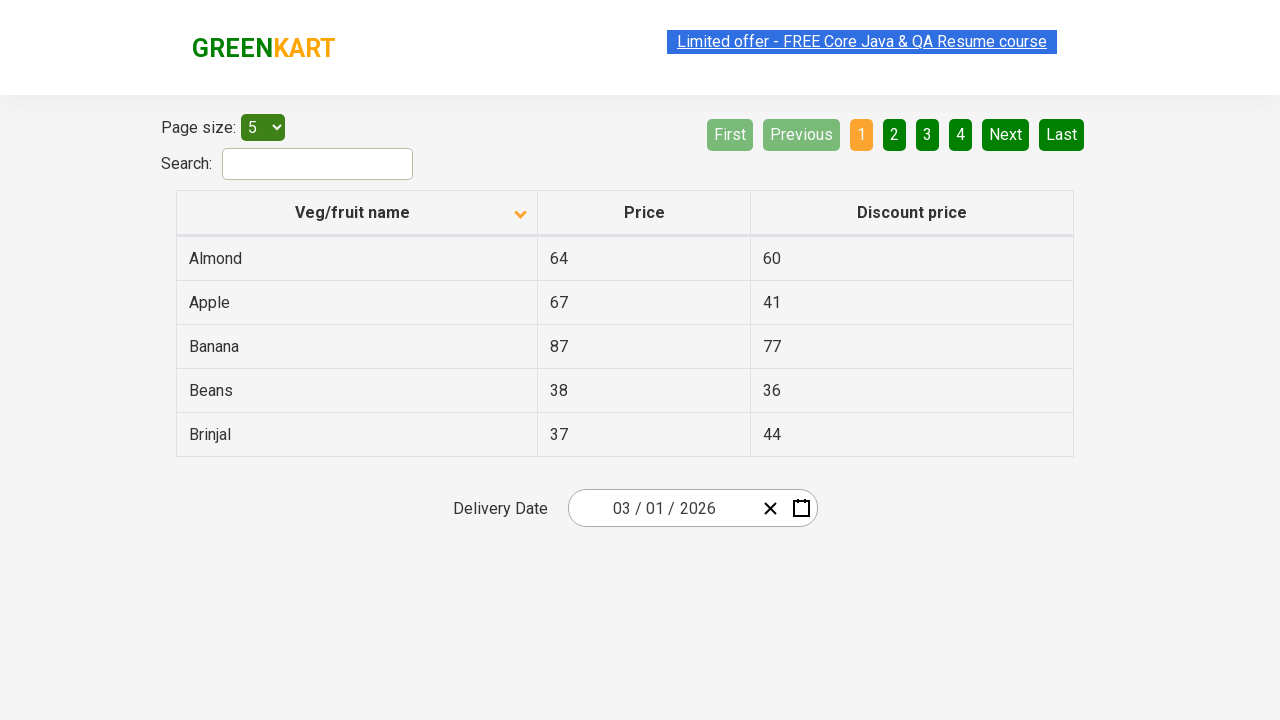